Tests iframe interaction by switching to a frame and entering text into an input field within the frame

Starting URL: https://demo.automationtesting.in/Frames.html

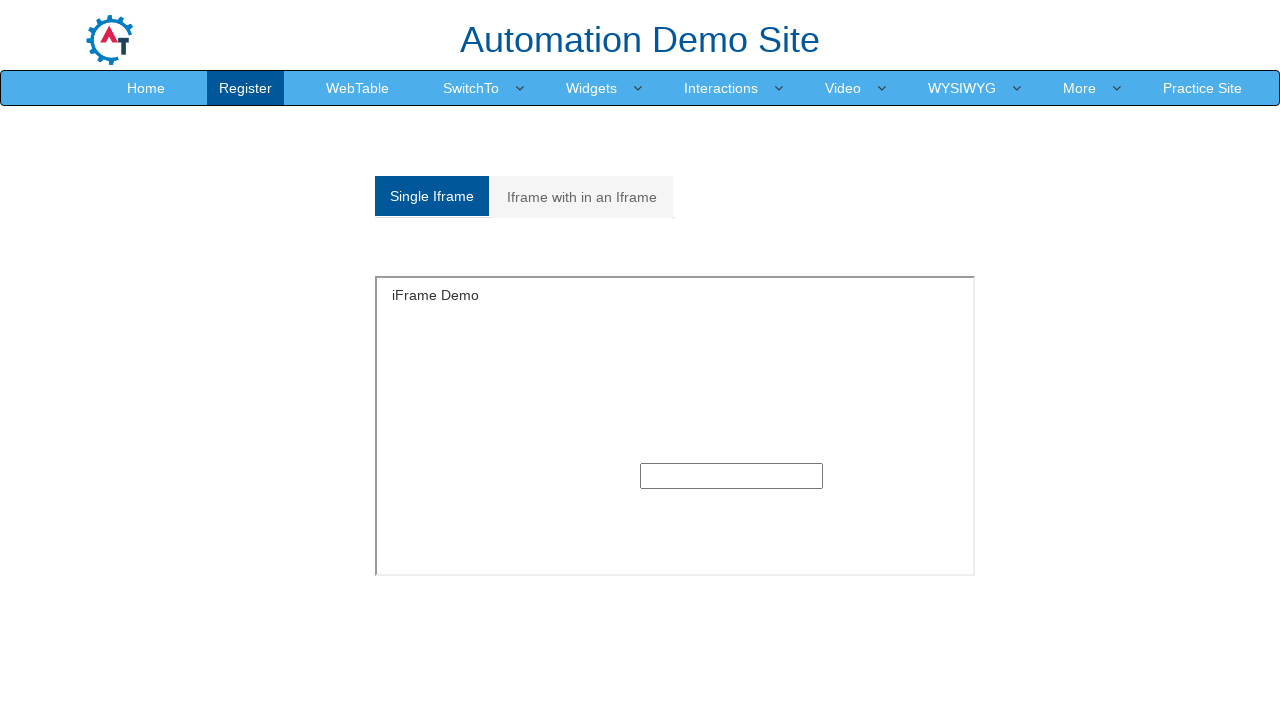

Located iframe with id 'singleframe'
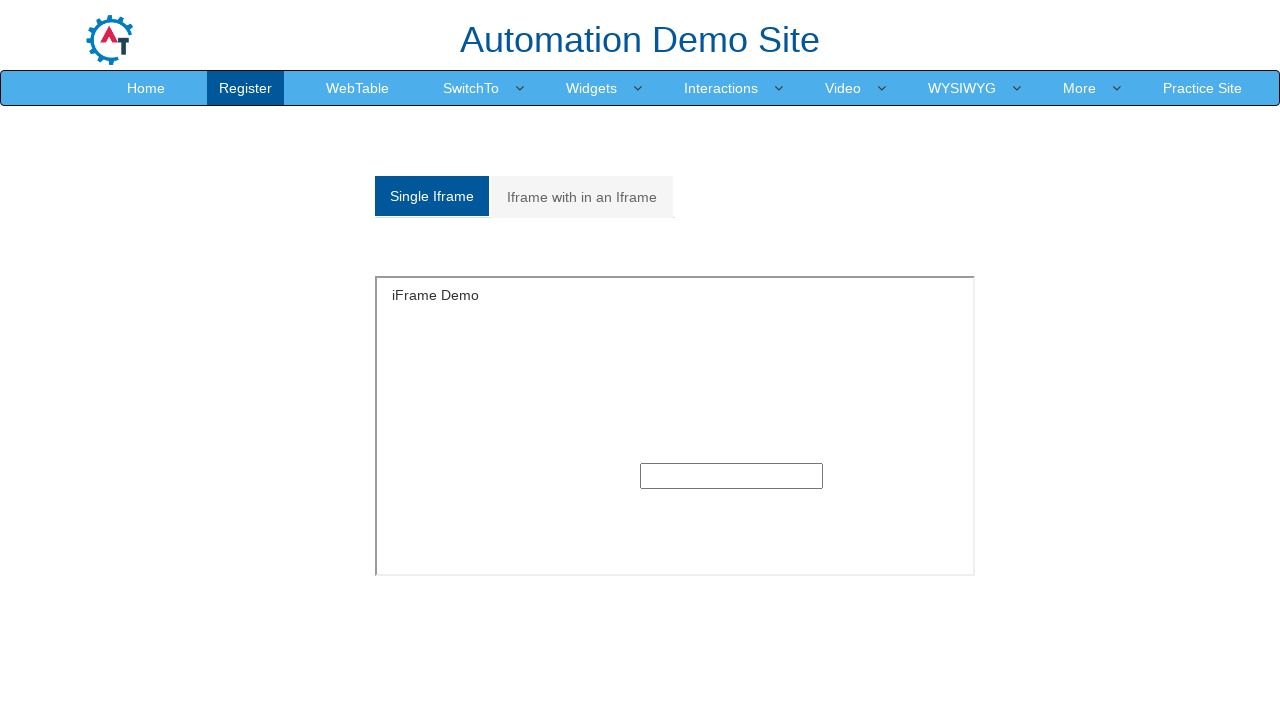

Cleared input field within iframe on iframe[id='singleframe'] >> internal:control=enter-frame >> xpath=/html/body/sec
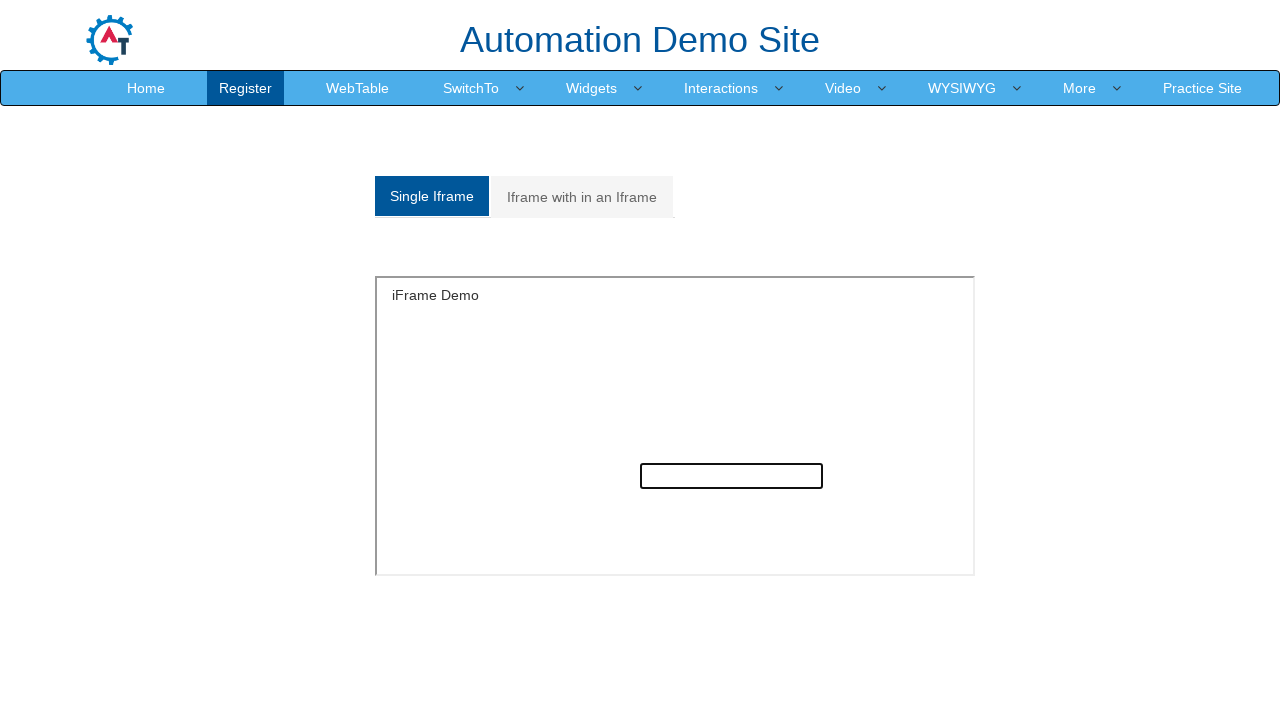

Entered 'Selenium' text into input field within iframe on iframe[id='singleframe'] >> internal:control=enter-frame >> xpath=/html/body/sec
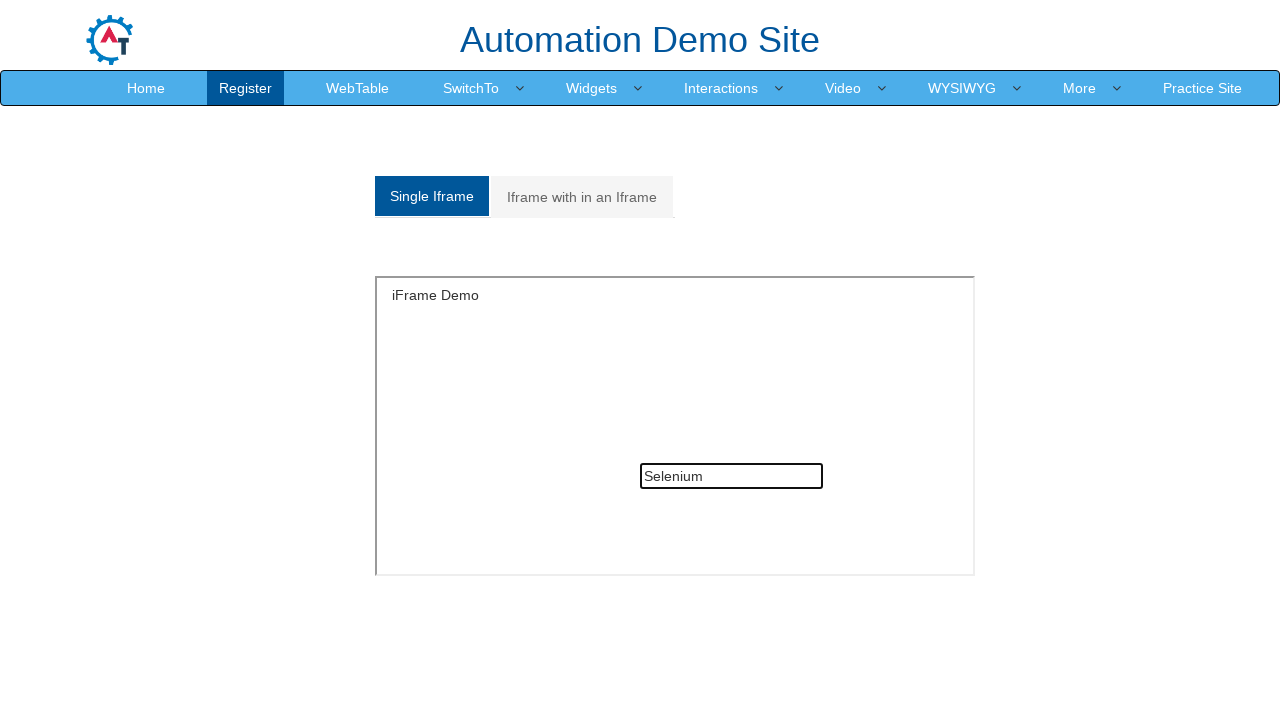

Waited 3 seconds for result to display
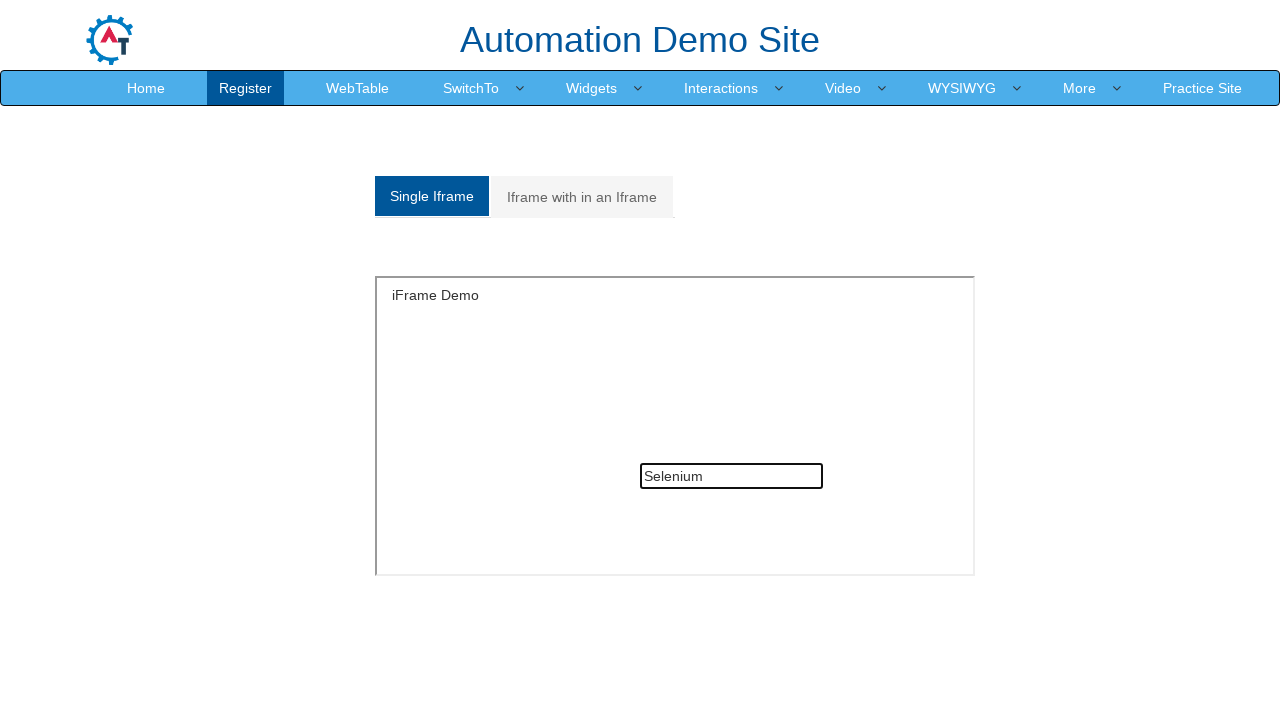

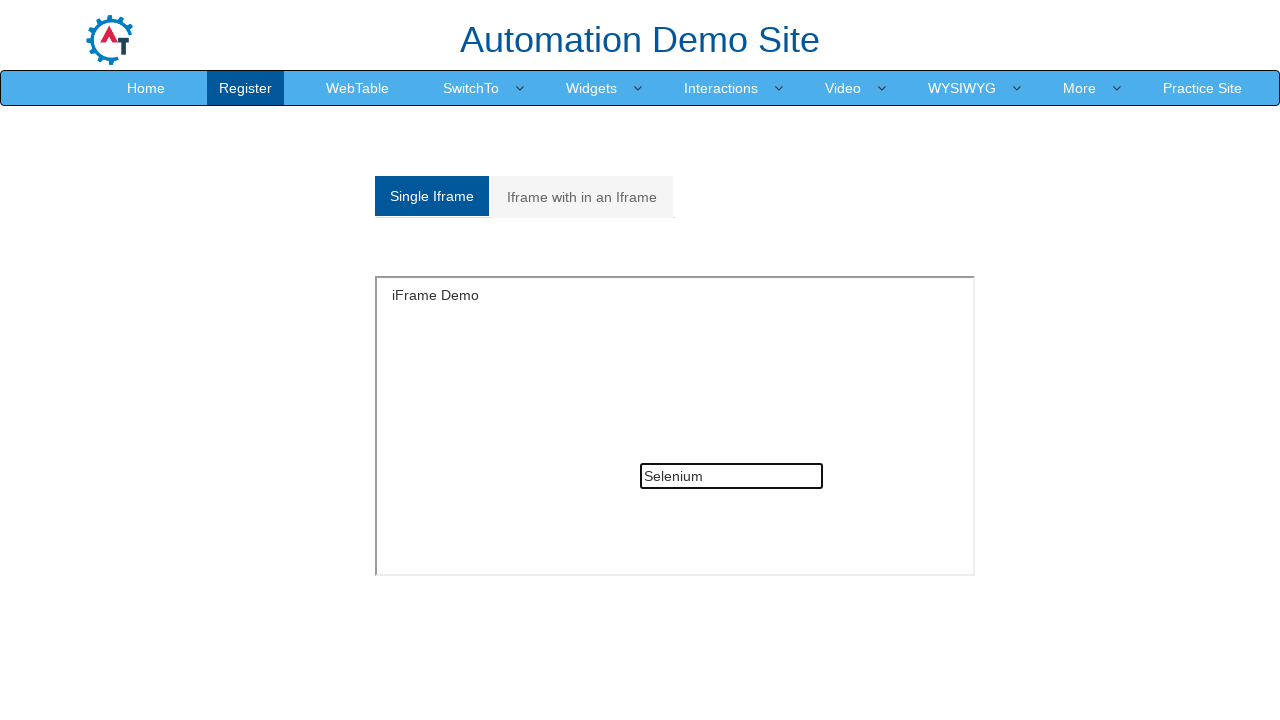